Tests the age form by entering name "ABC" and age "40", submitting, and verifying the adult message is displayed

Starting URL: https://kristinek.github.io/site/examples/age

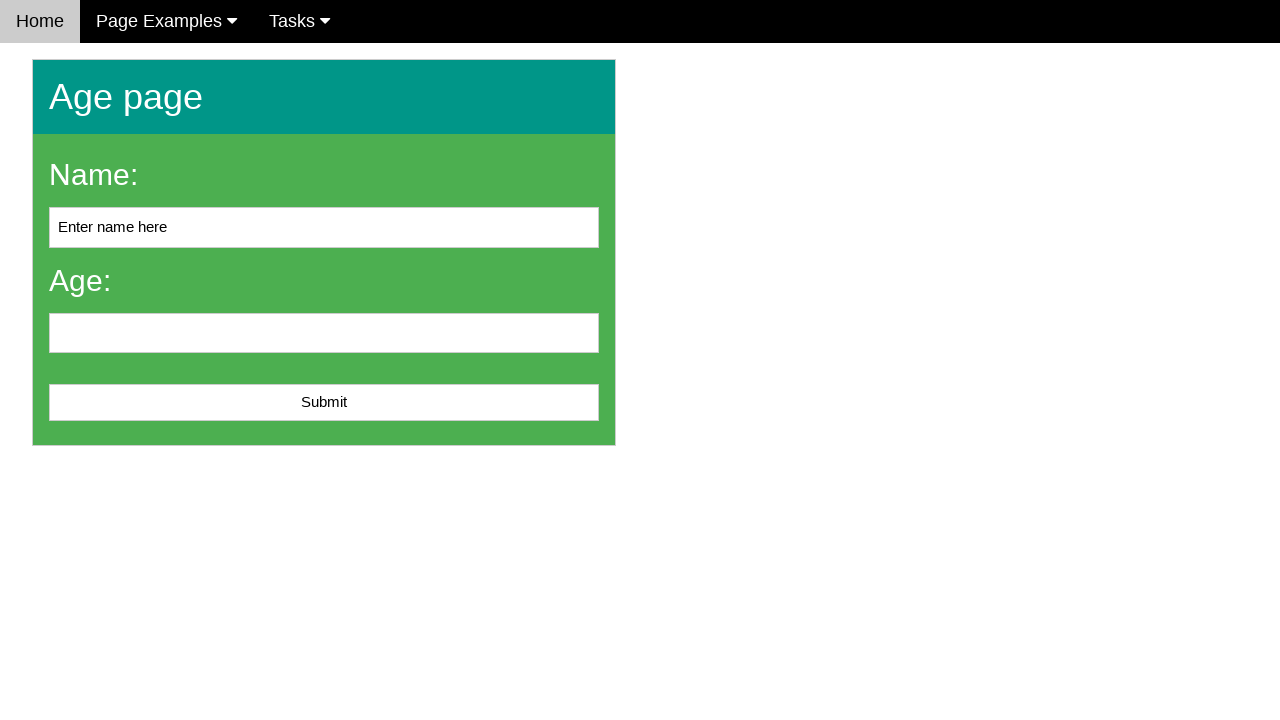

Filled name field with 'ABC' on #name
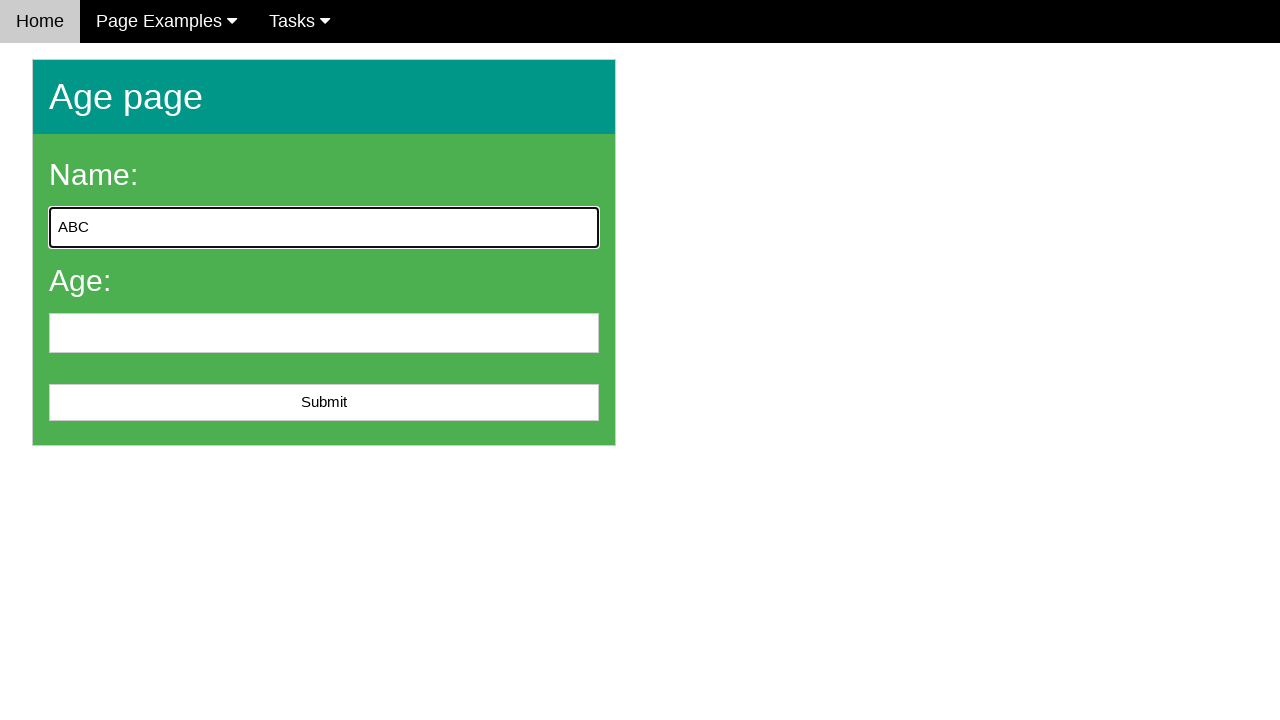

Filled age field with '40' on #age
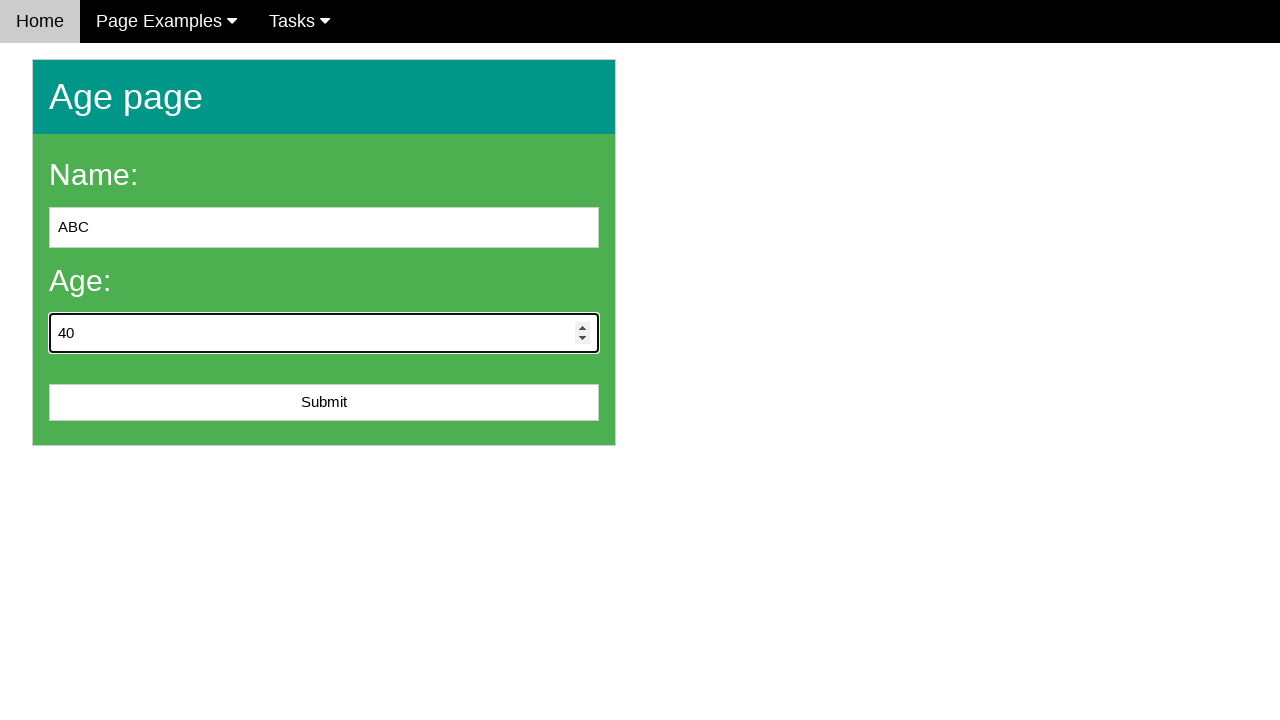

Clicked submit button at (324, 403) on #submit
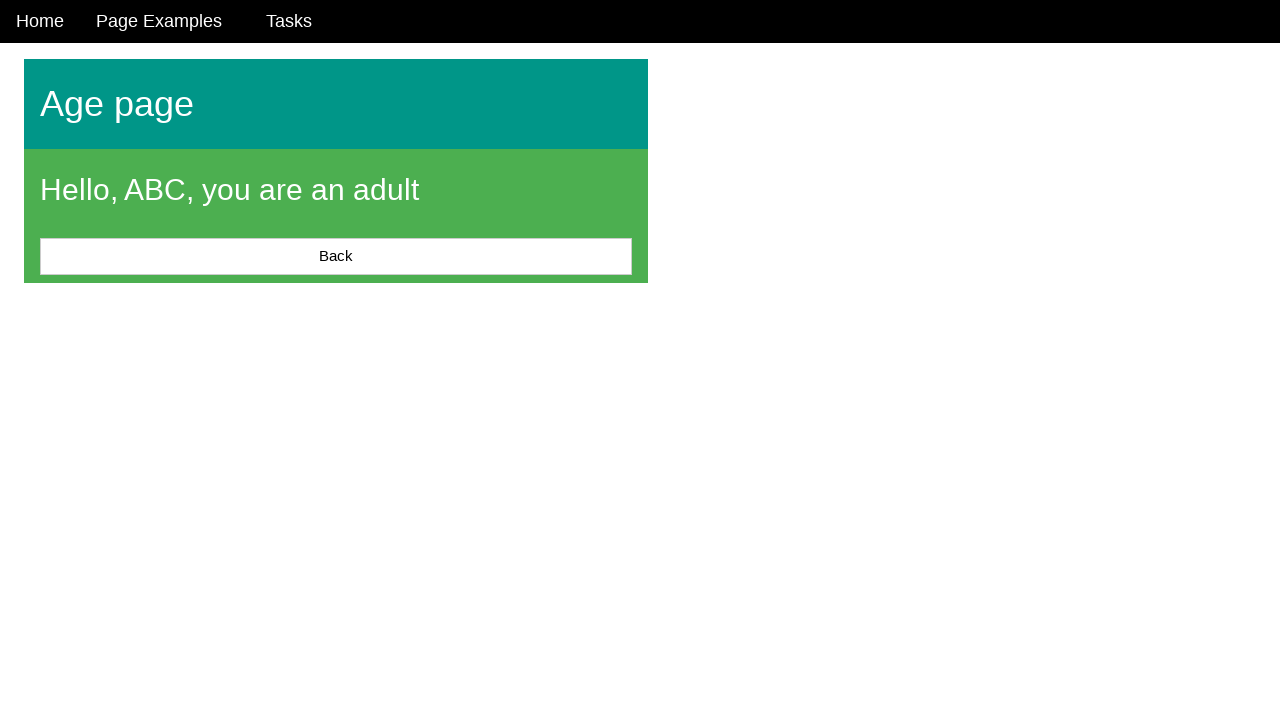

Result message appeared
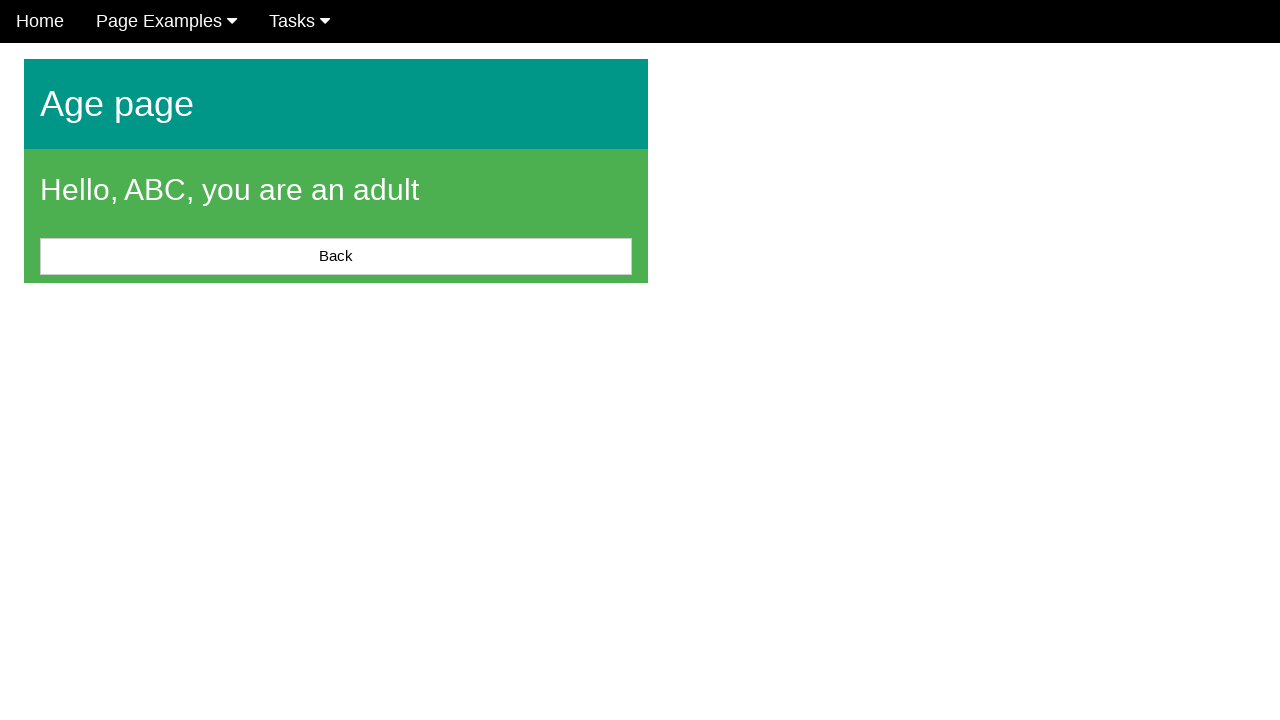

Retrieved message text content
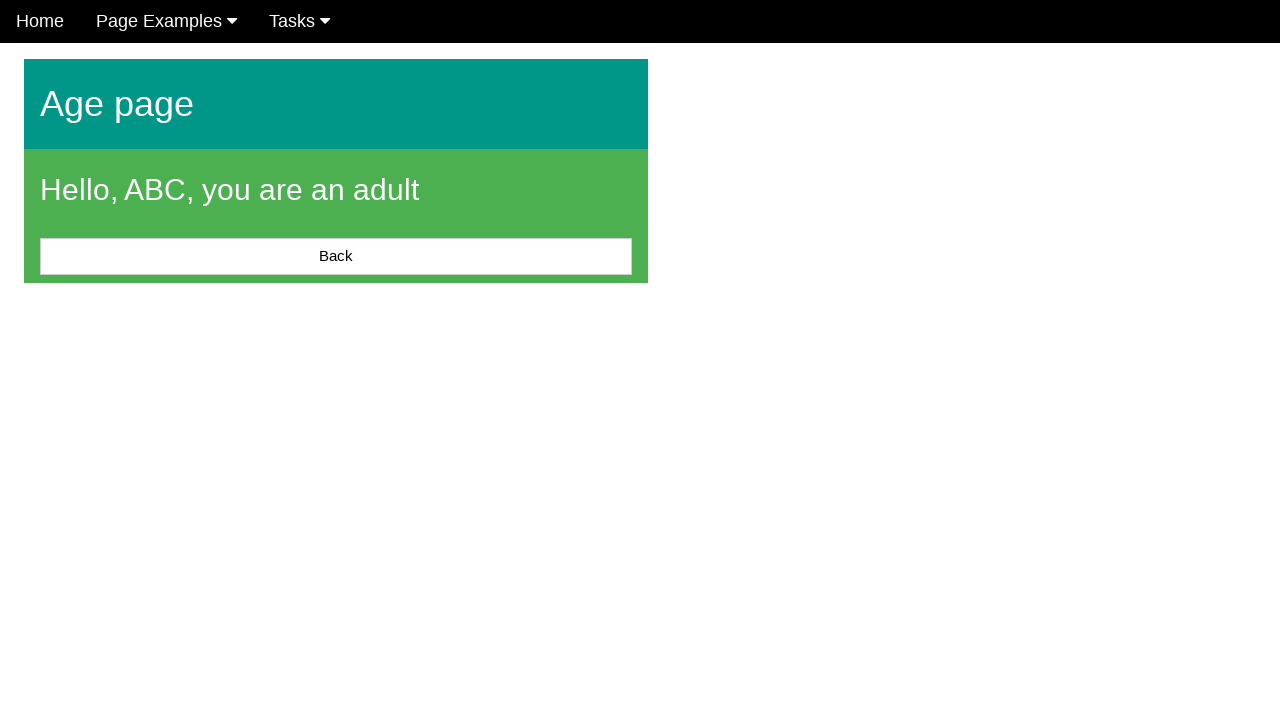

Verified adult message is displayed: 'Hello, ABC, you are an adult'
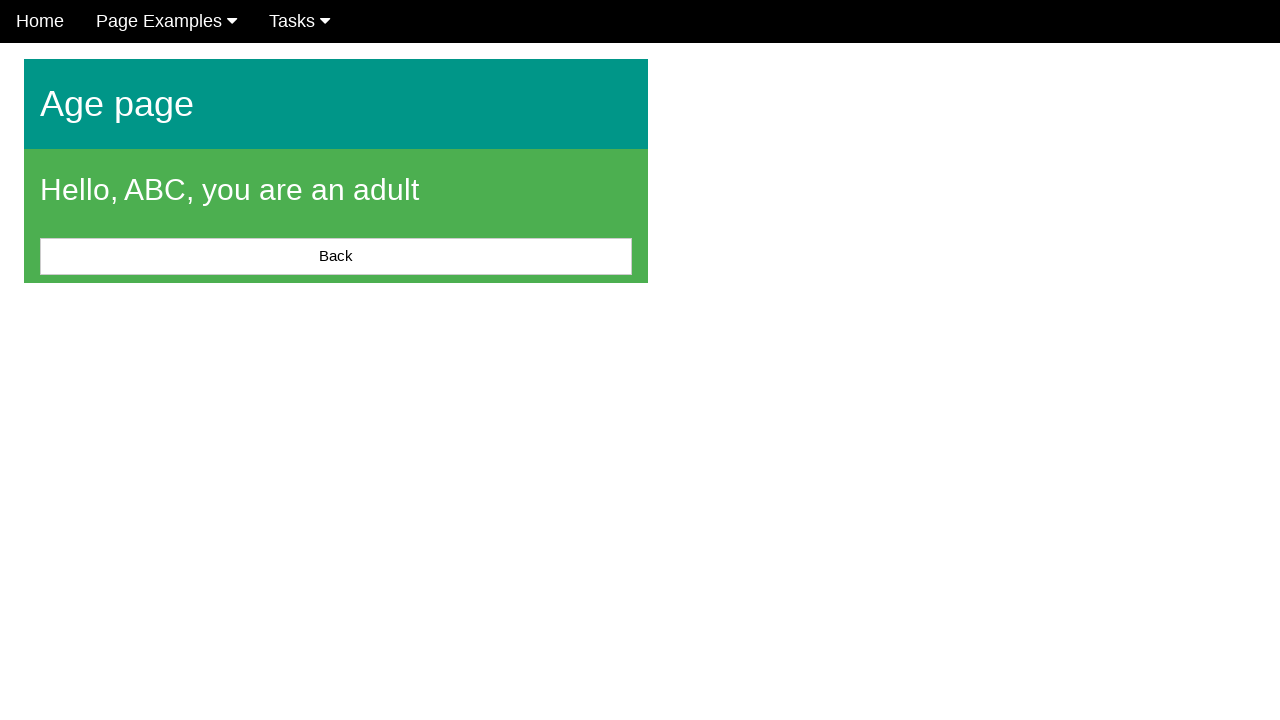

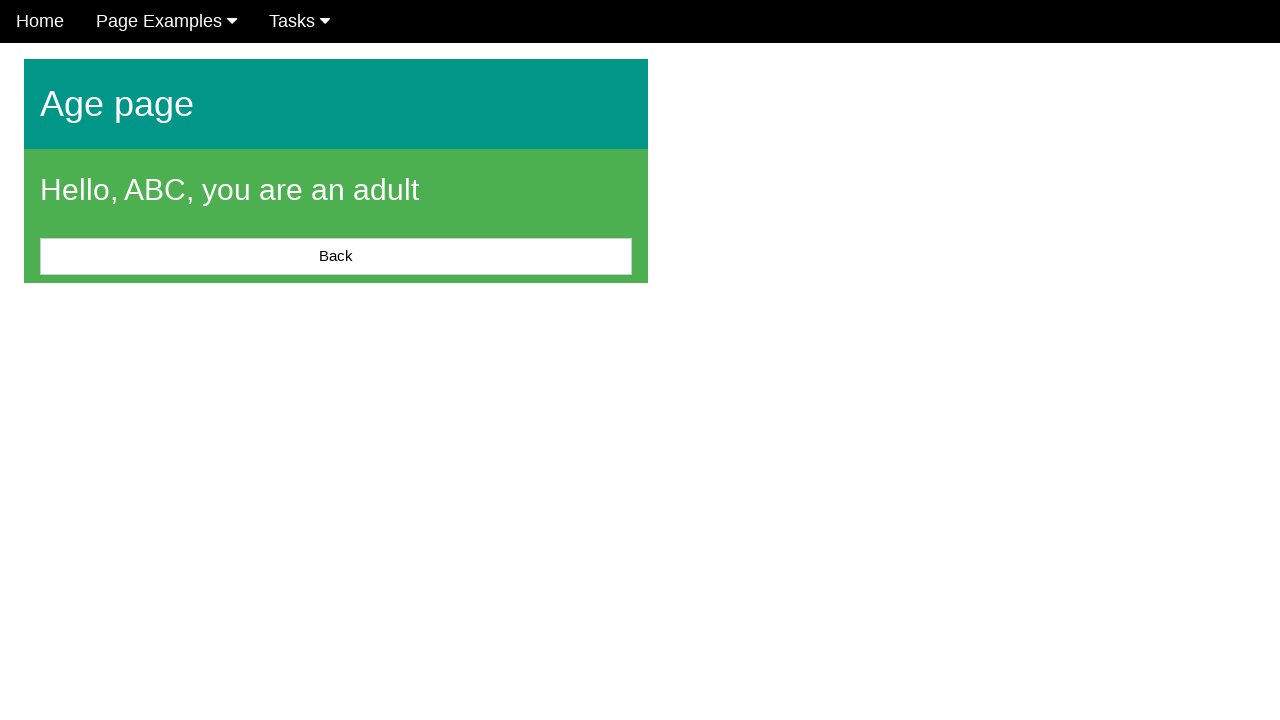